Tests the jQuery UI resizable widget by switching to the demo iframe and dragging the resize handle to expand the resizable element by 500 pixels horizontally and 100 pixels vertically.

Starting URL: https://jqueryui.com/resizable/

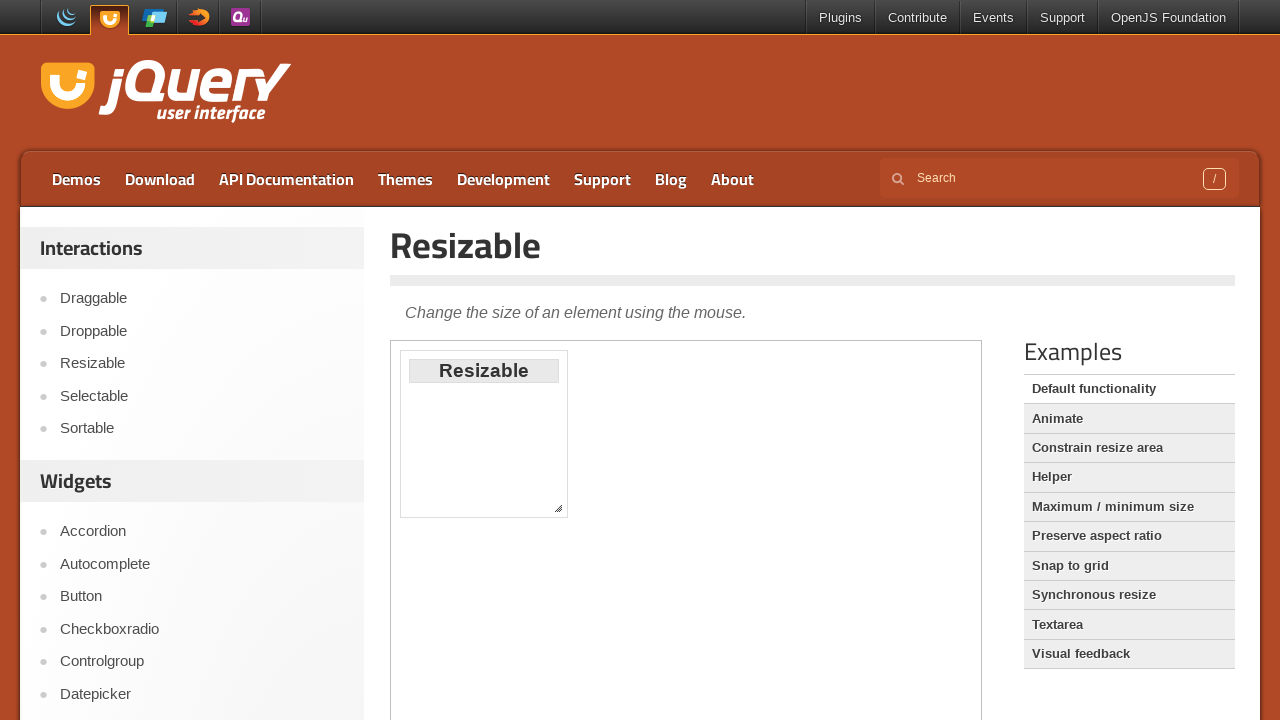

Located the demo iframe containing the resizable widget
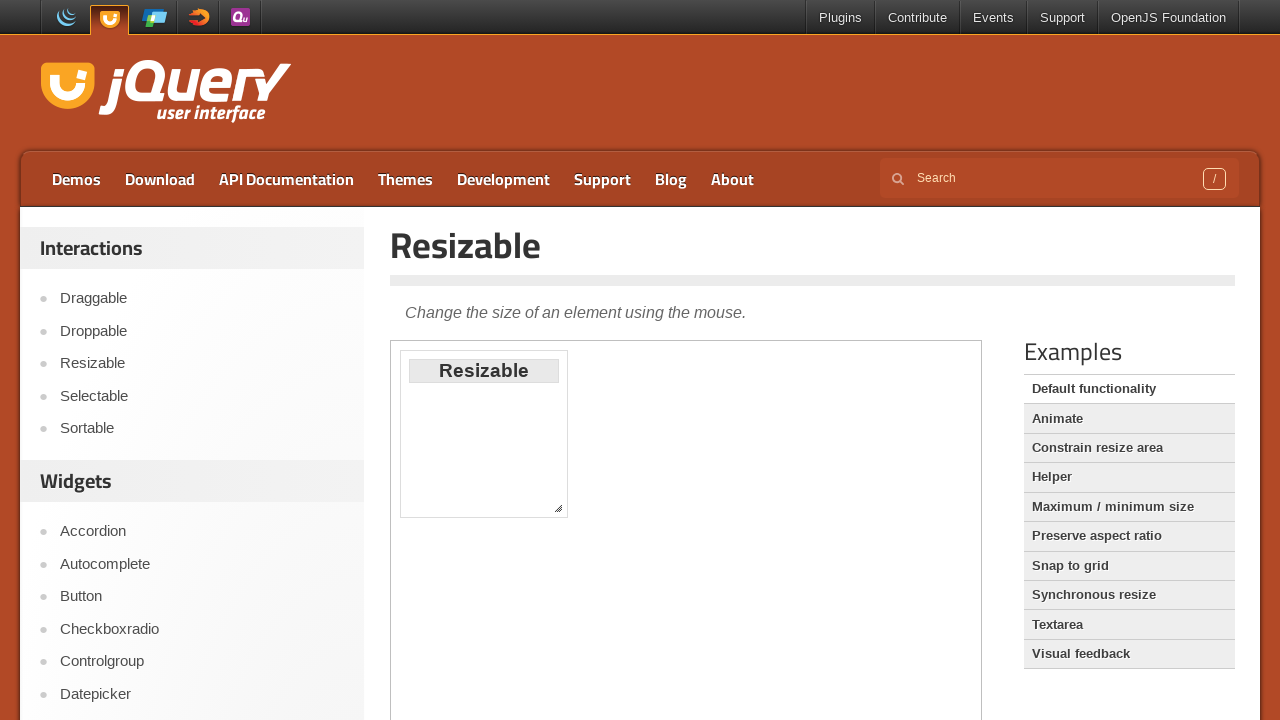

Located the resize handle at the bottom-right corner
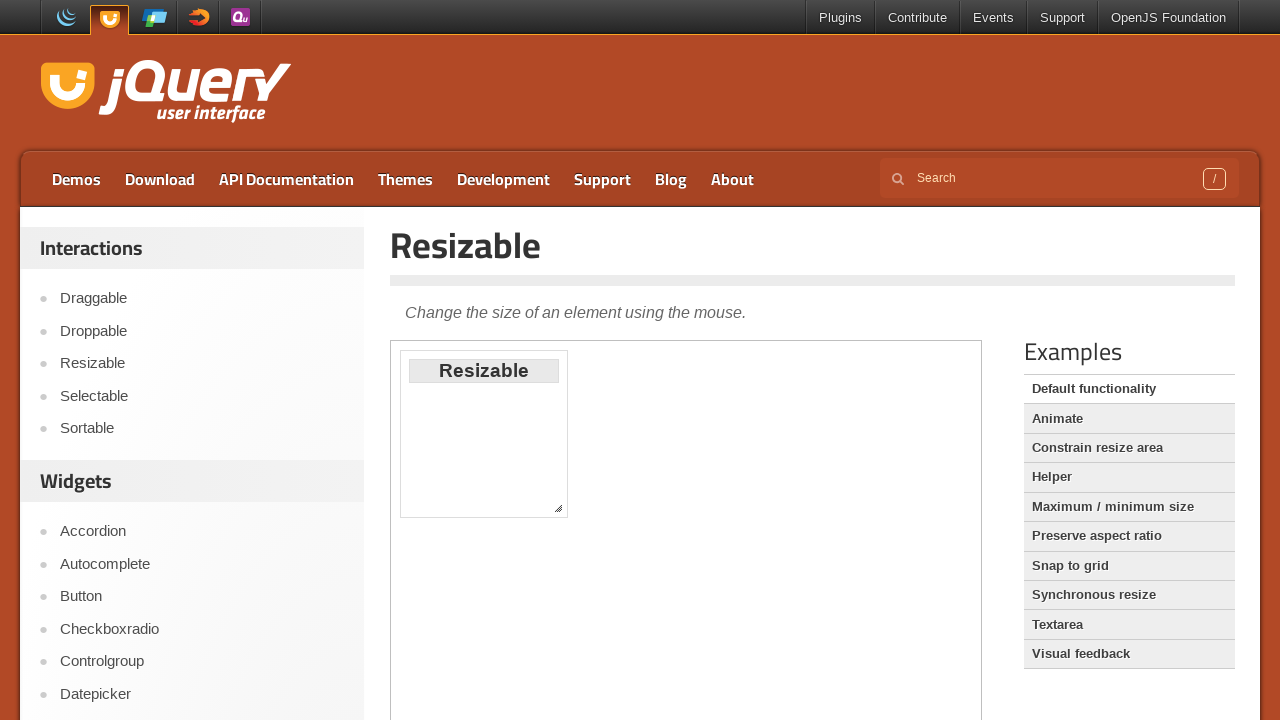

Retrieved bounding box coordinates of the resize handle
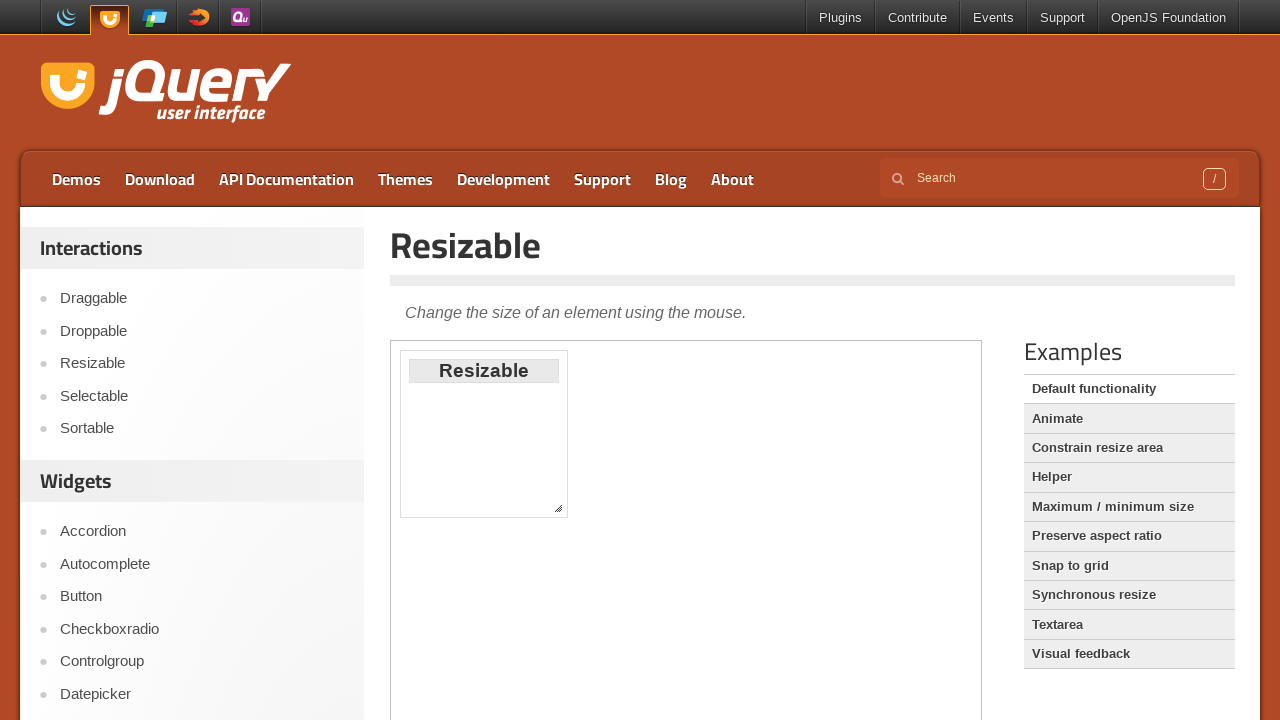

Moved mouse to the center of the resize handle at (558, 508)
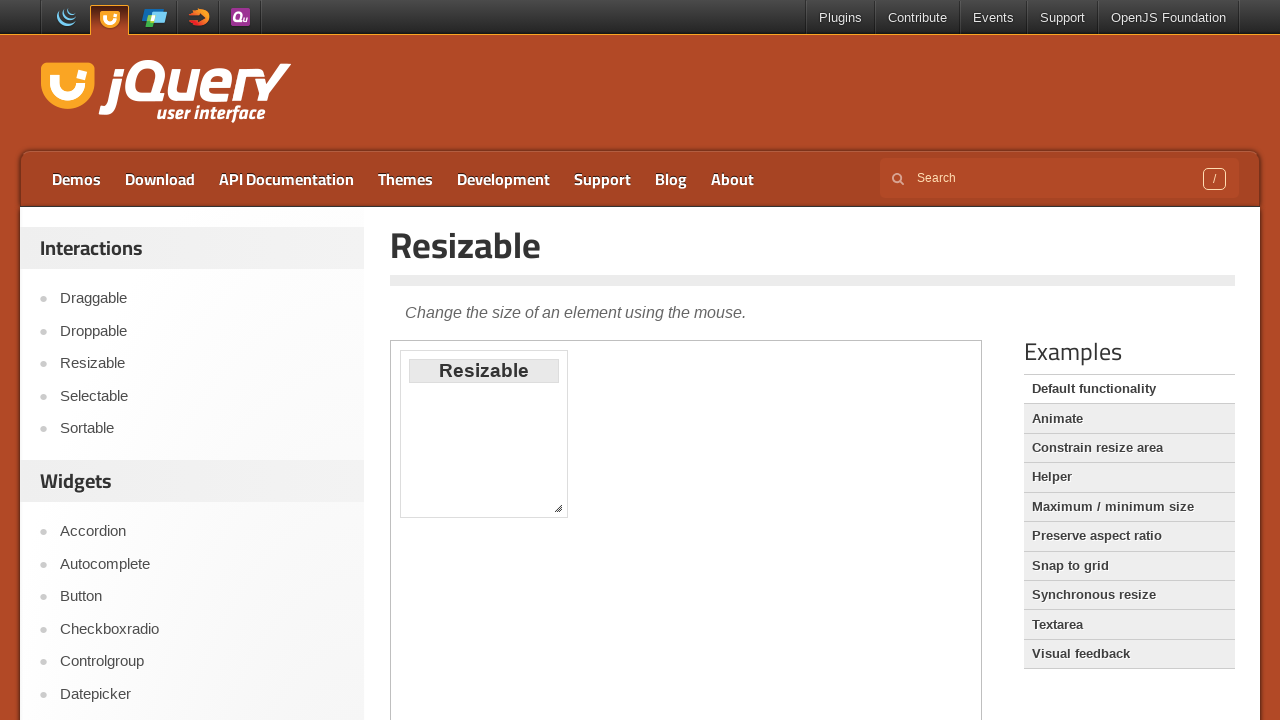

Pressed down the mouse button on the resize handle at (558, 508)
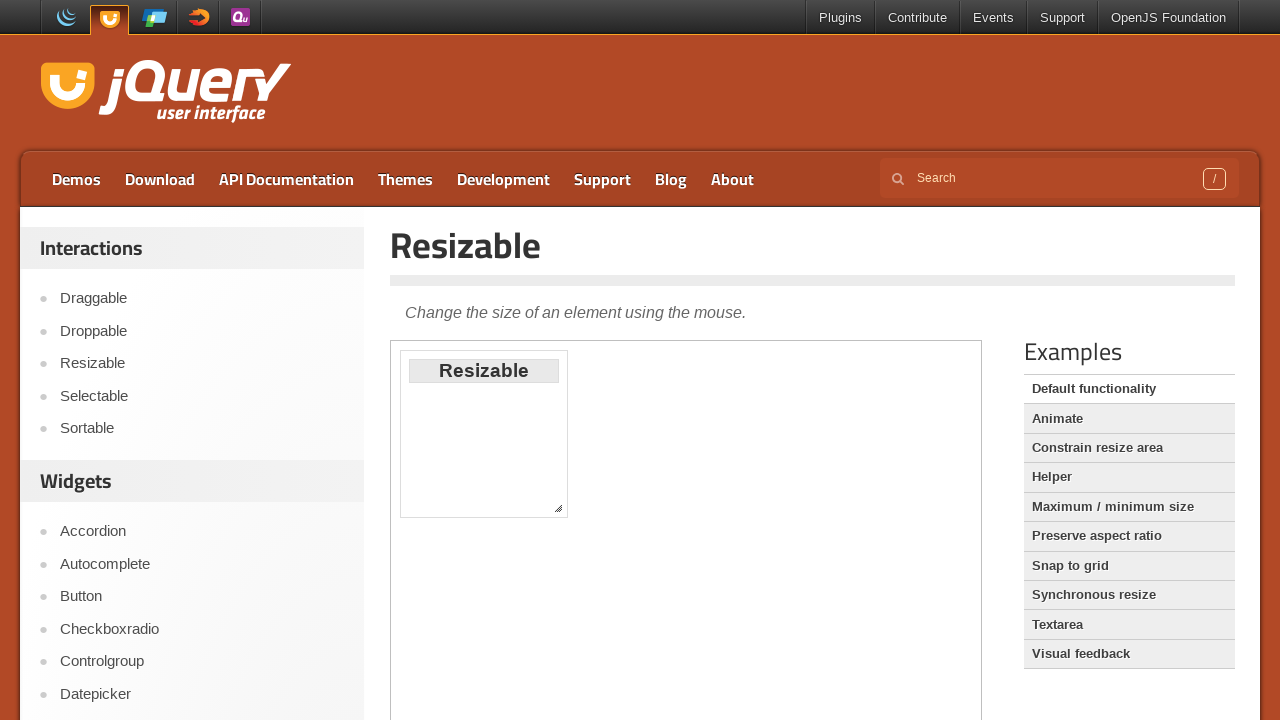

Dragged the resize handle 500 pixels right and 100 pixels down at (1058, 608)
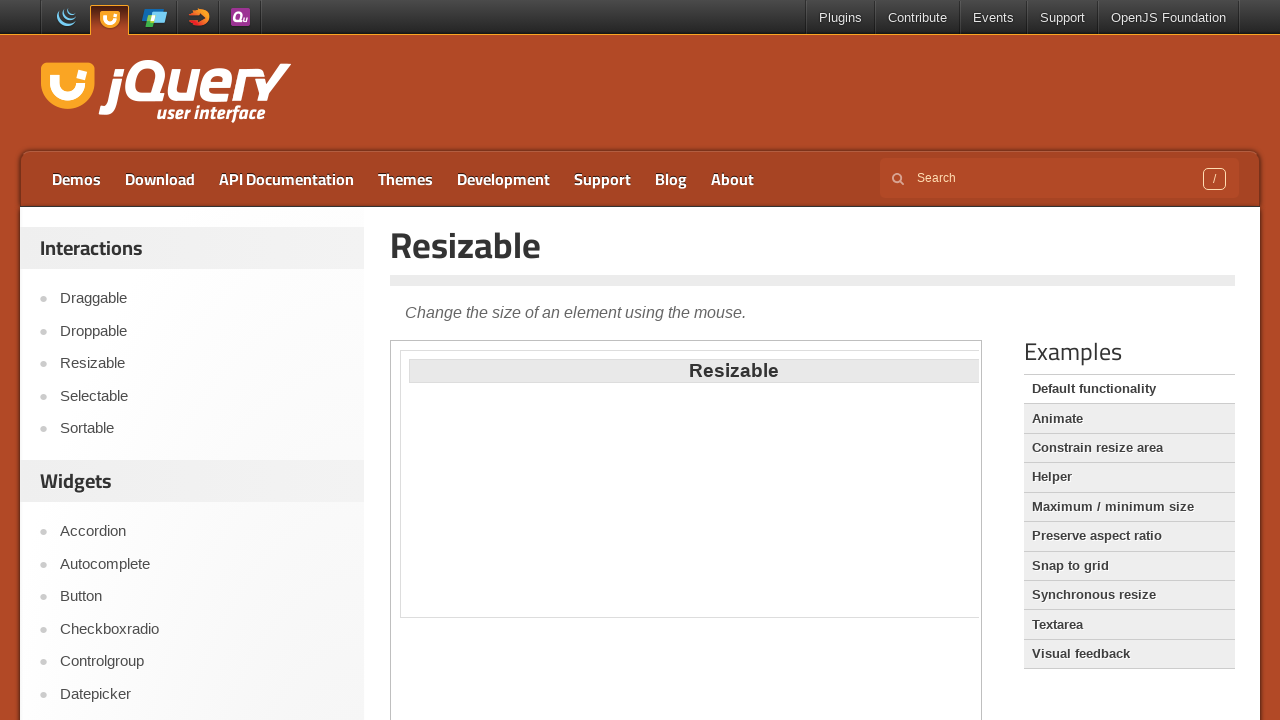

Released the mouse button to complete the resize operation at (1058, 608)
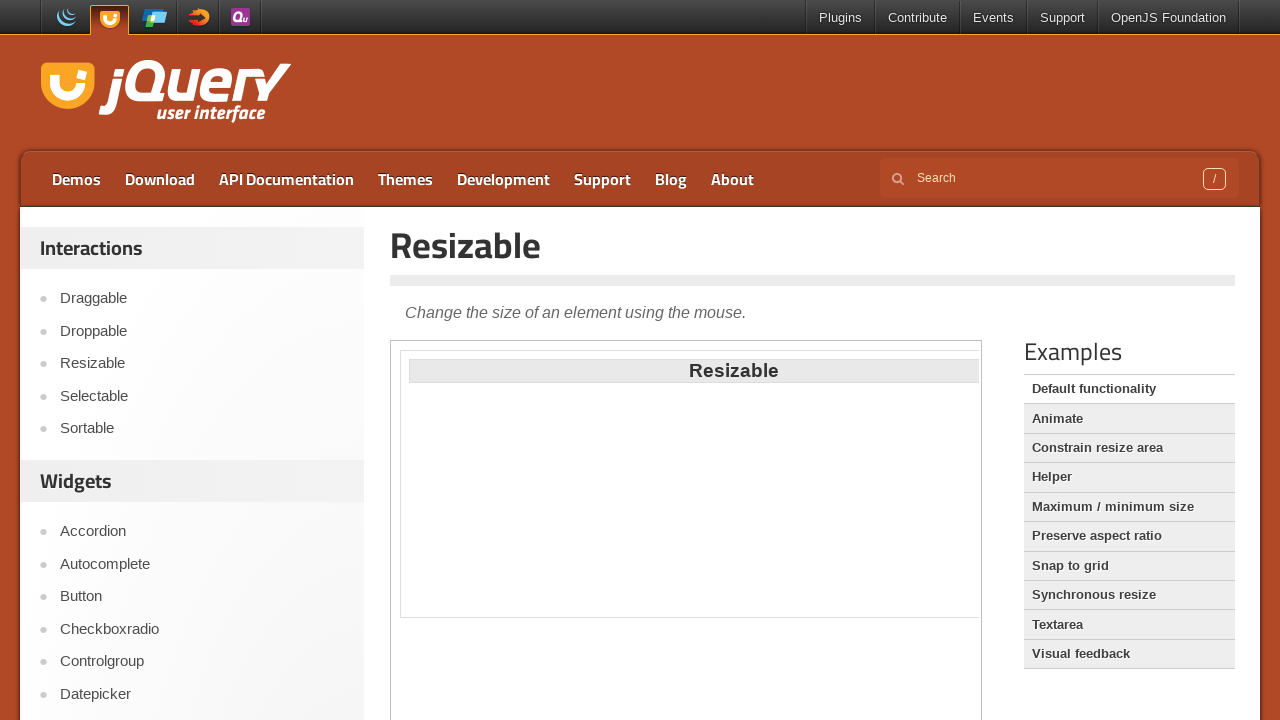

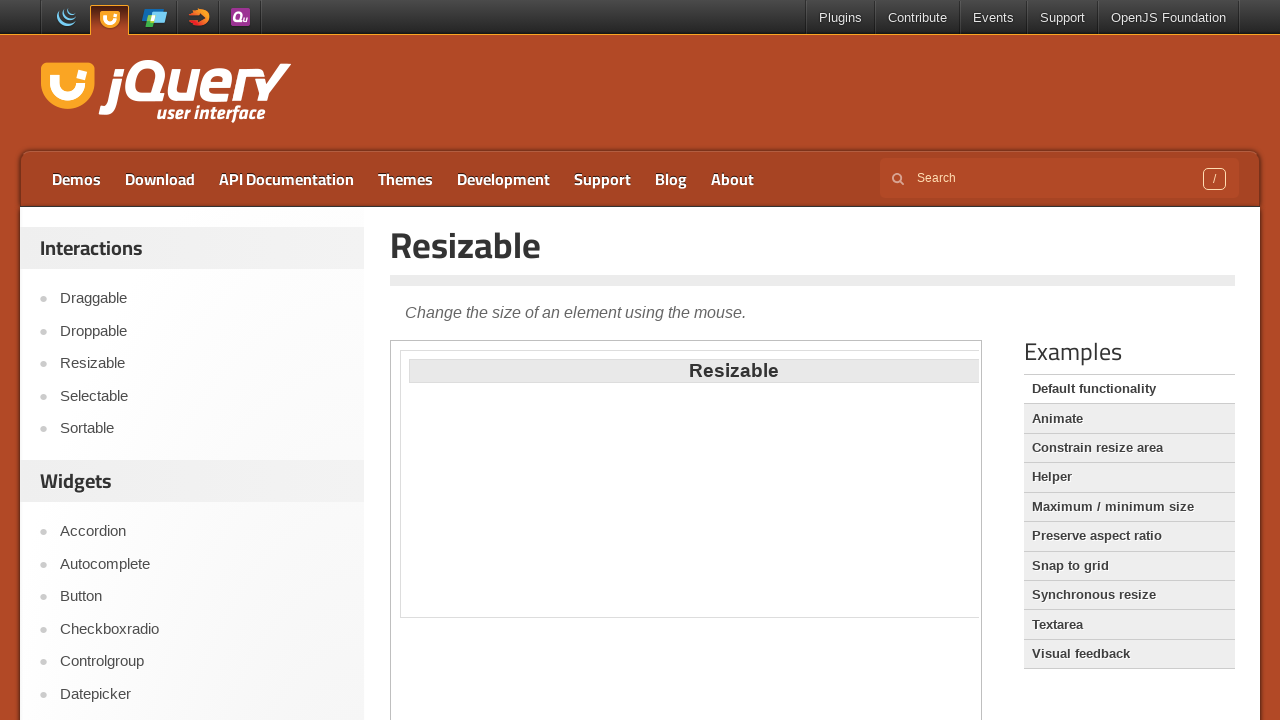